Tests basic GitHub navigation by visiting the homepage, navigating to a user profile page, and then navigating back to the homepage using browser history.

Starting URL: http://github.com

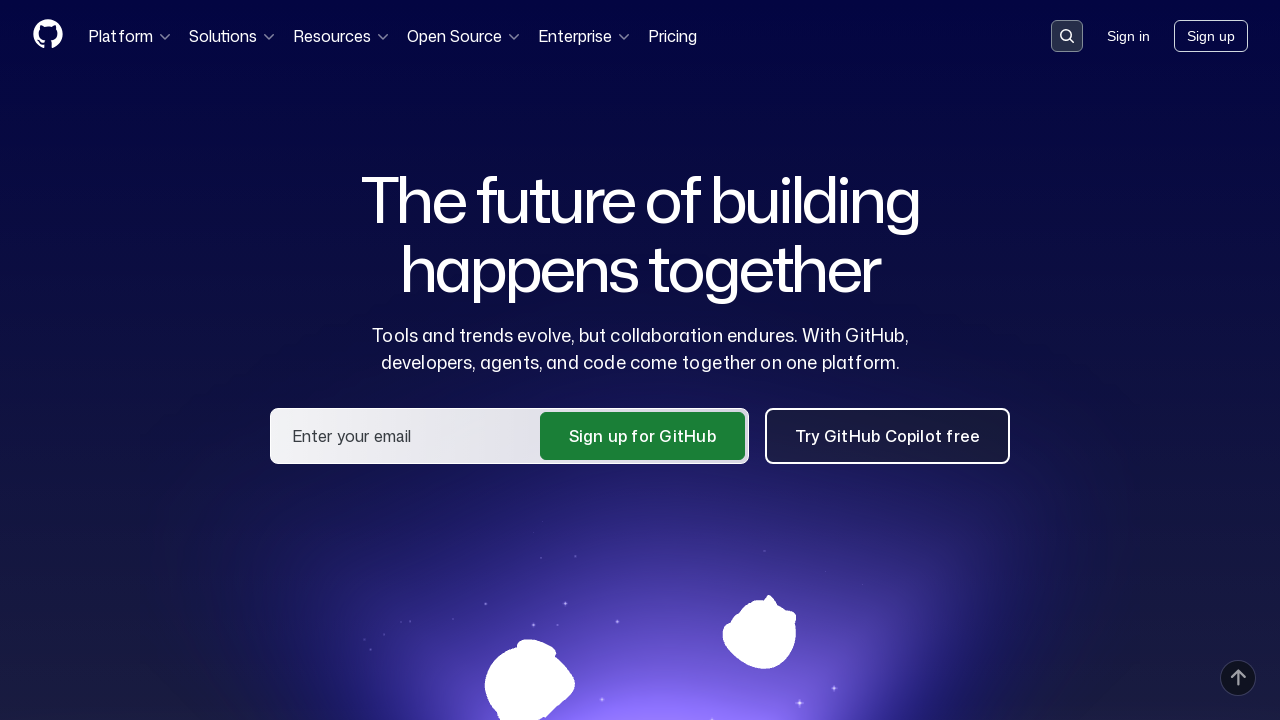

Set viewport size to 1920x1080
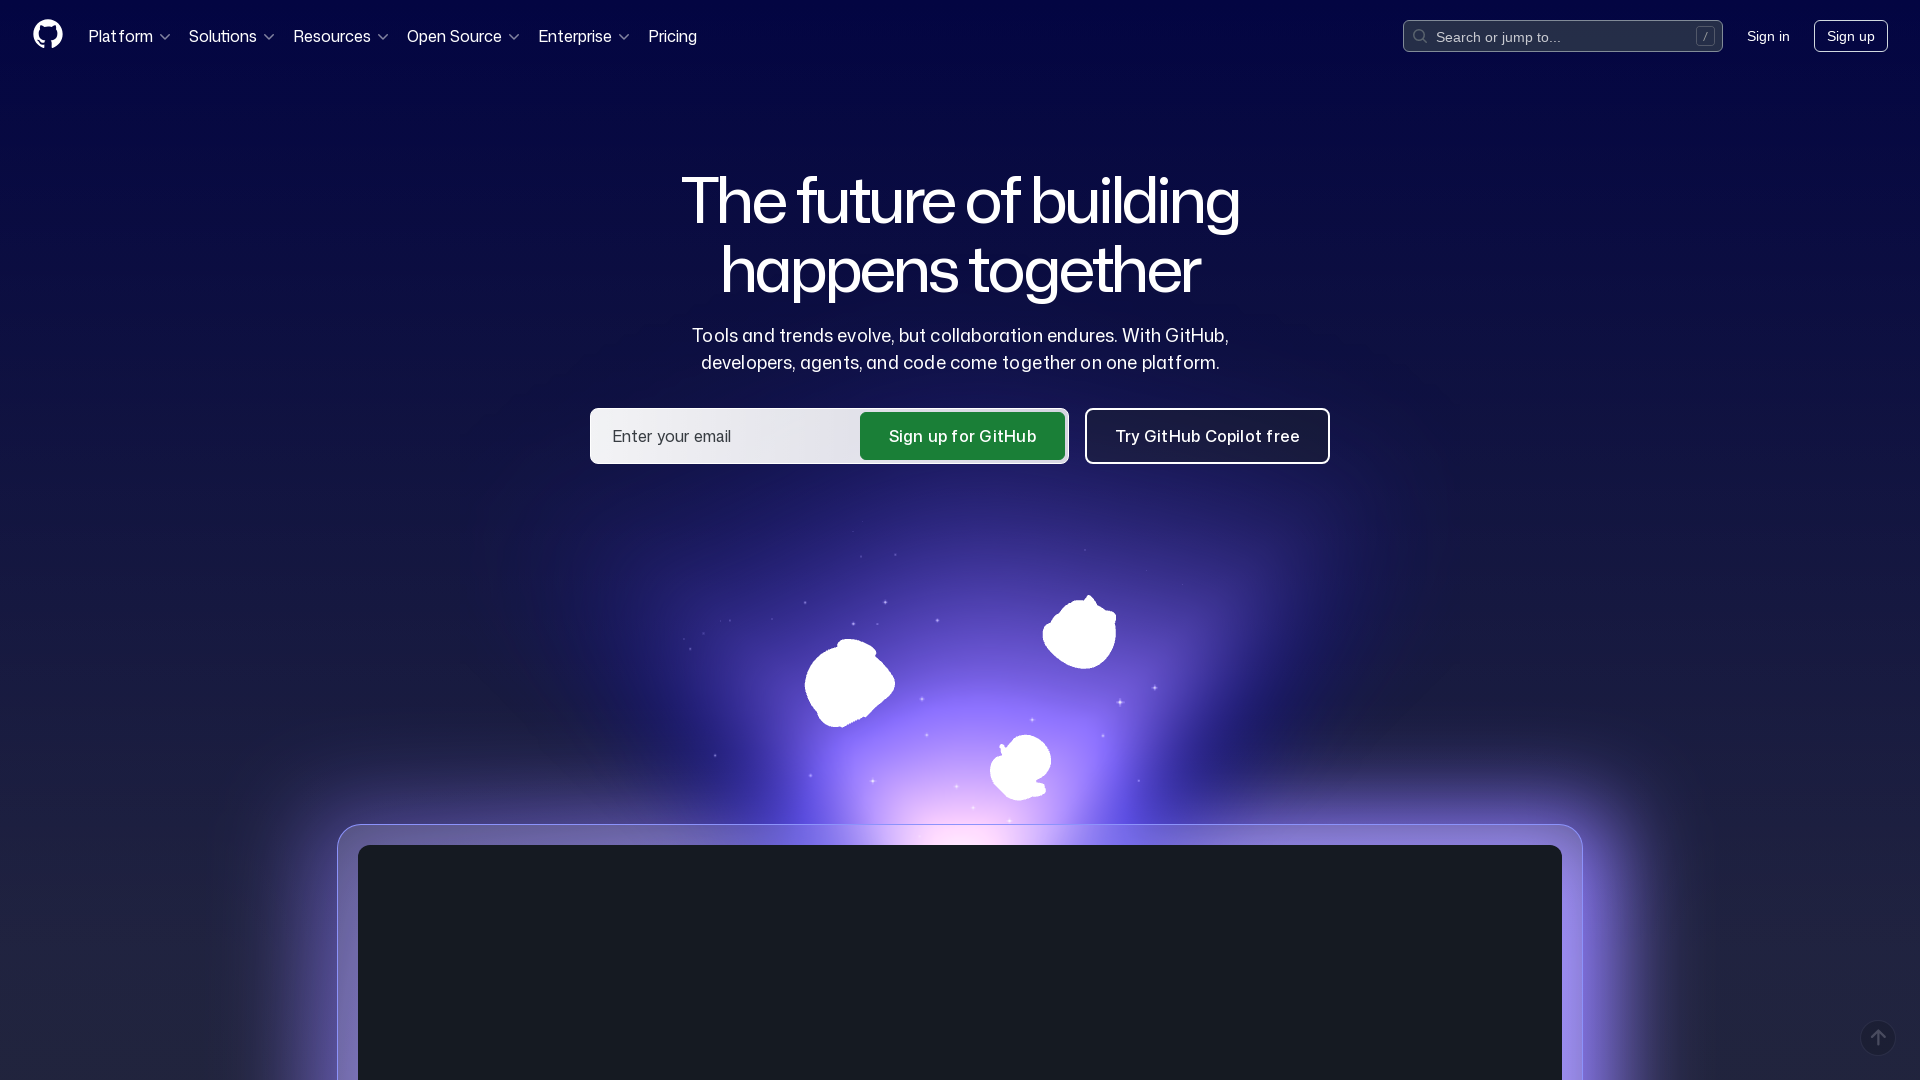

GitHub homepage loaded
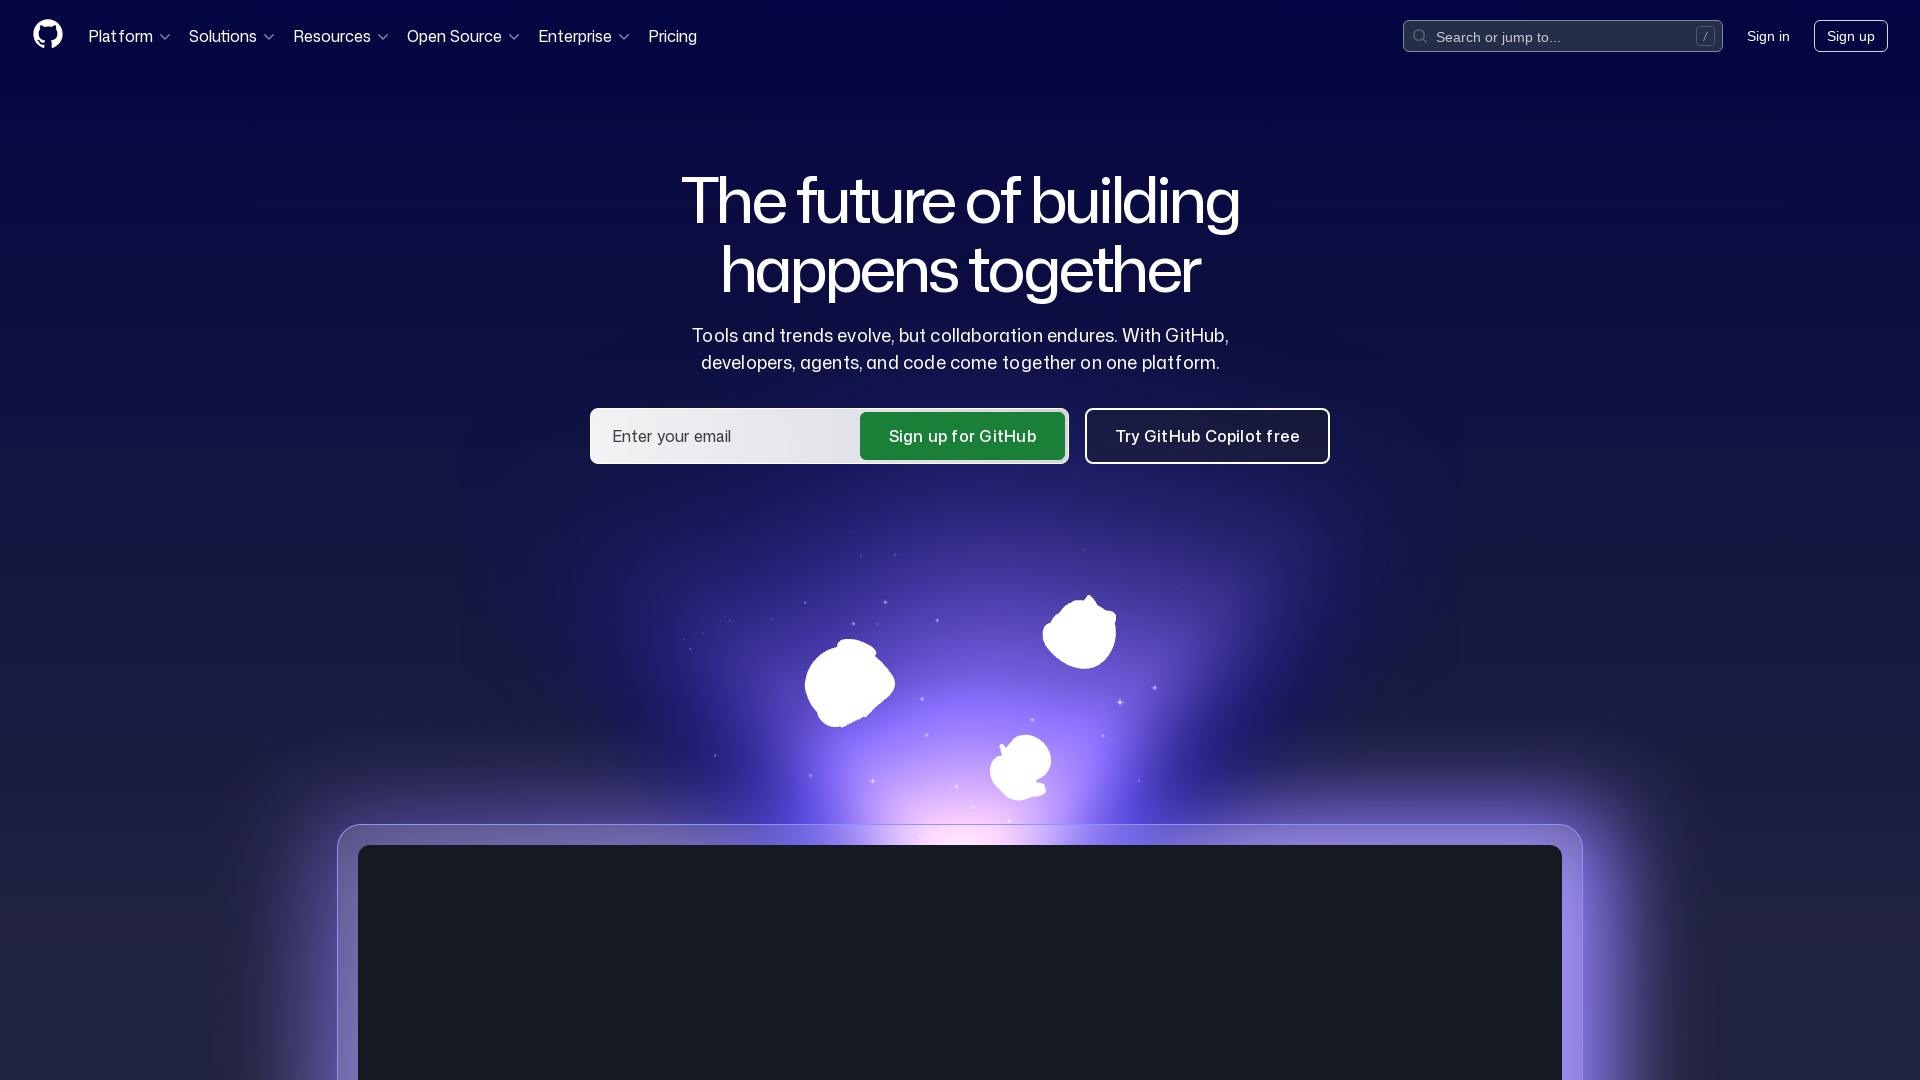

Navigated to Linus Torvalds user profile page
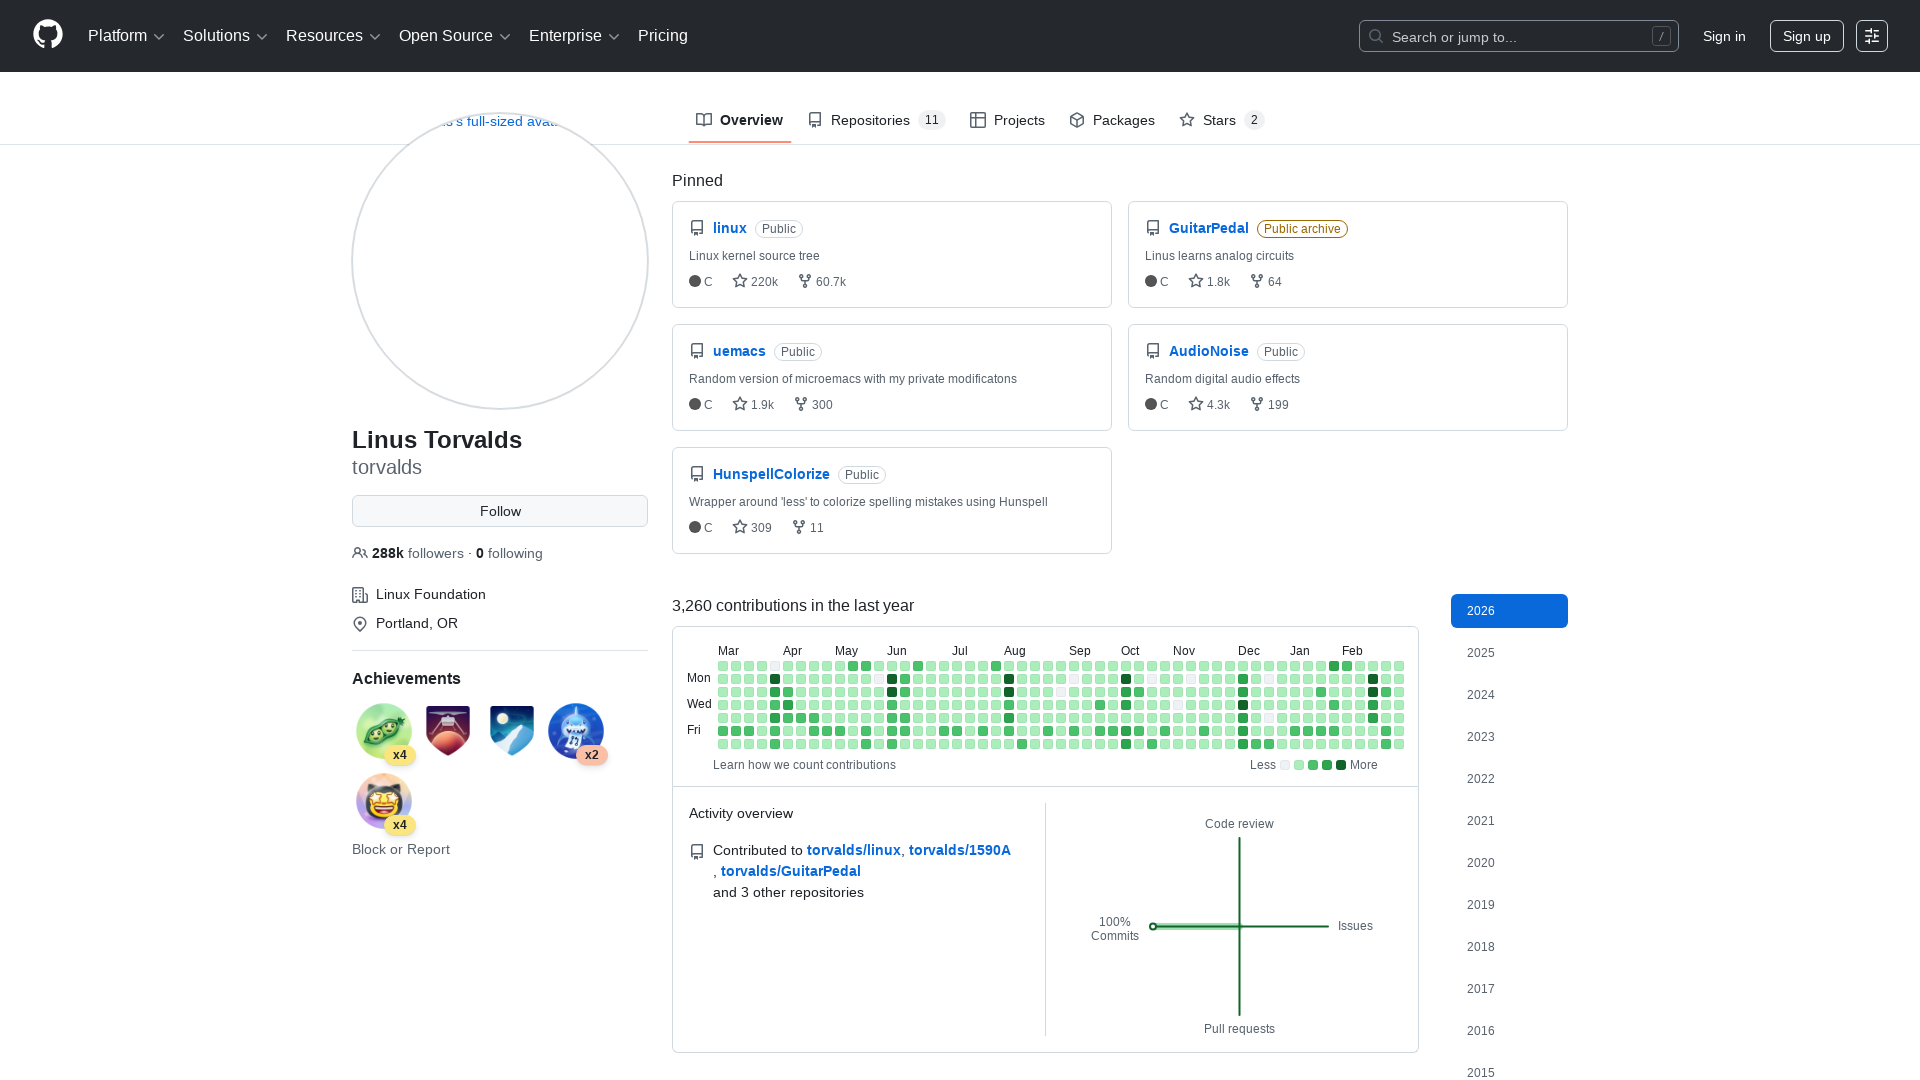

User profile page loaded
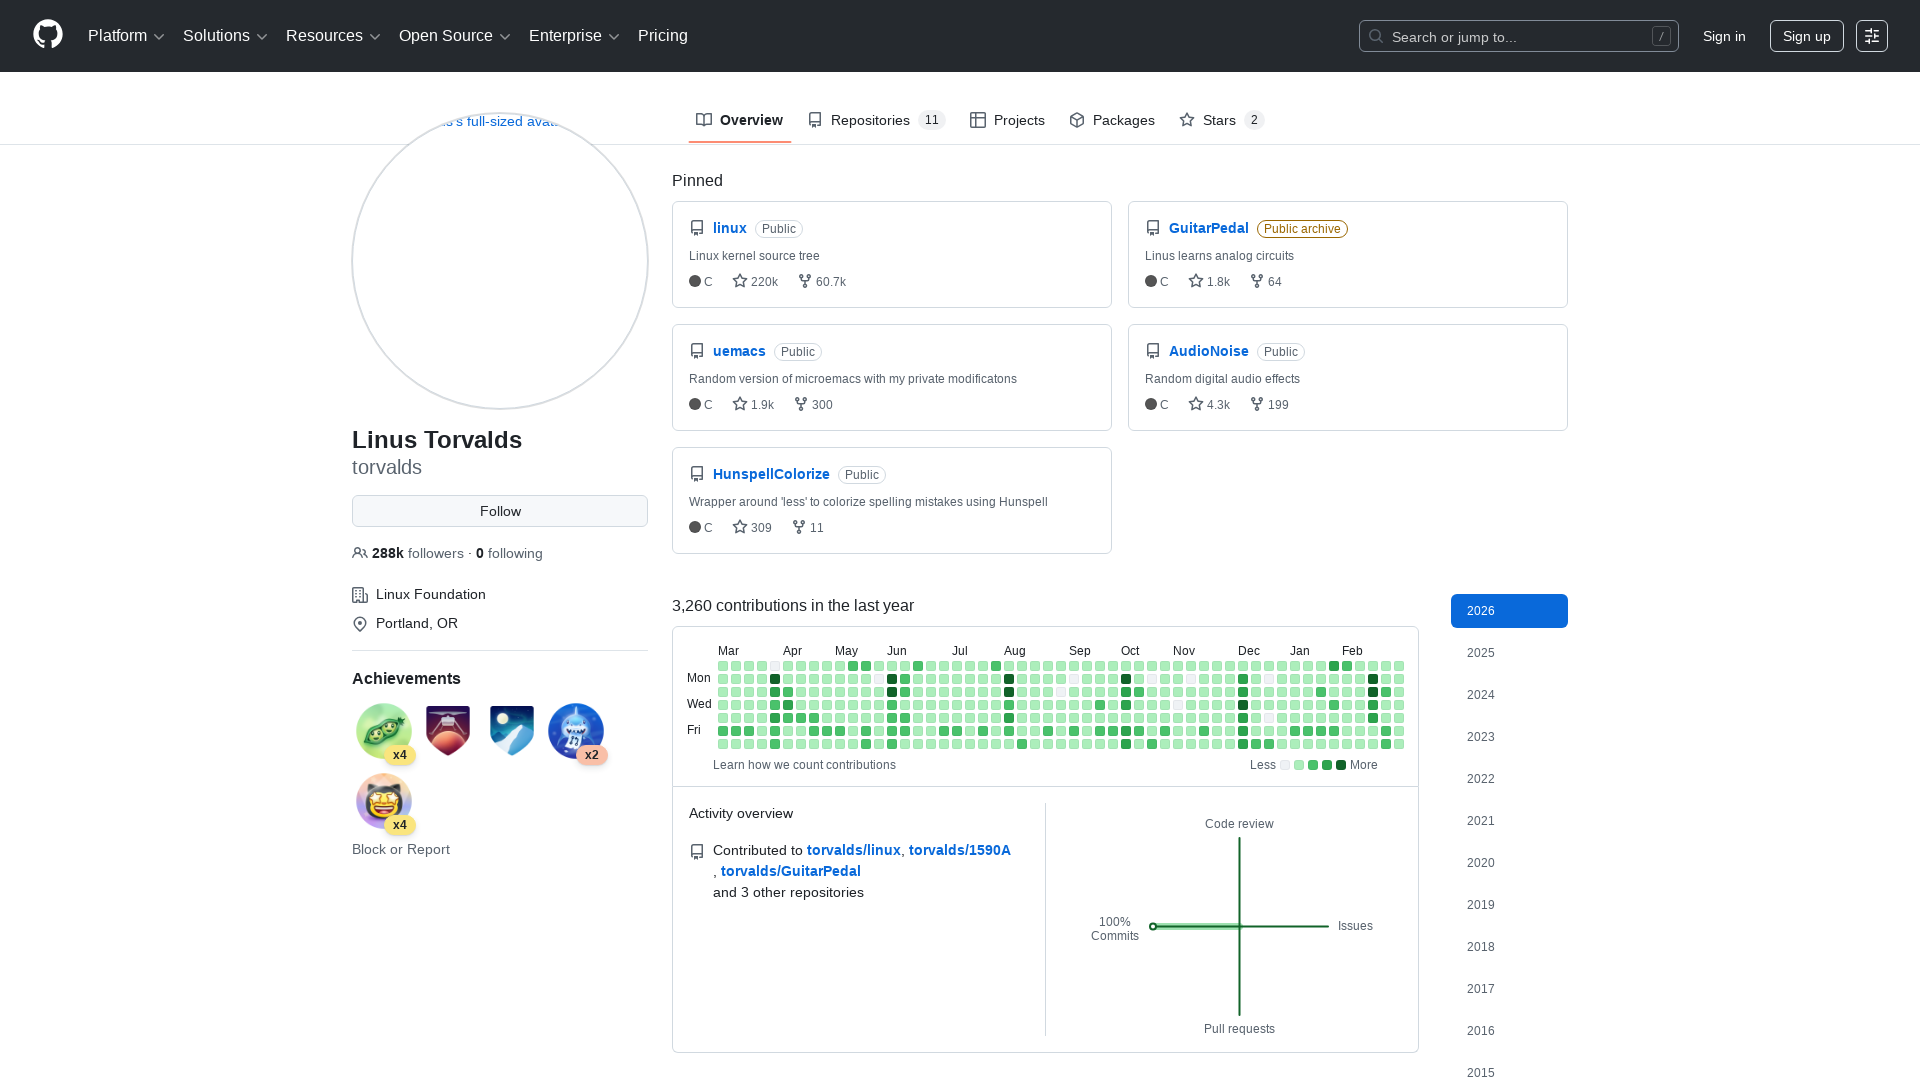

Navigated back to GitHub homepage using browser history
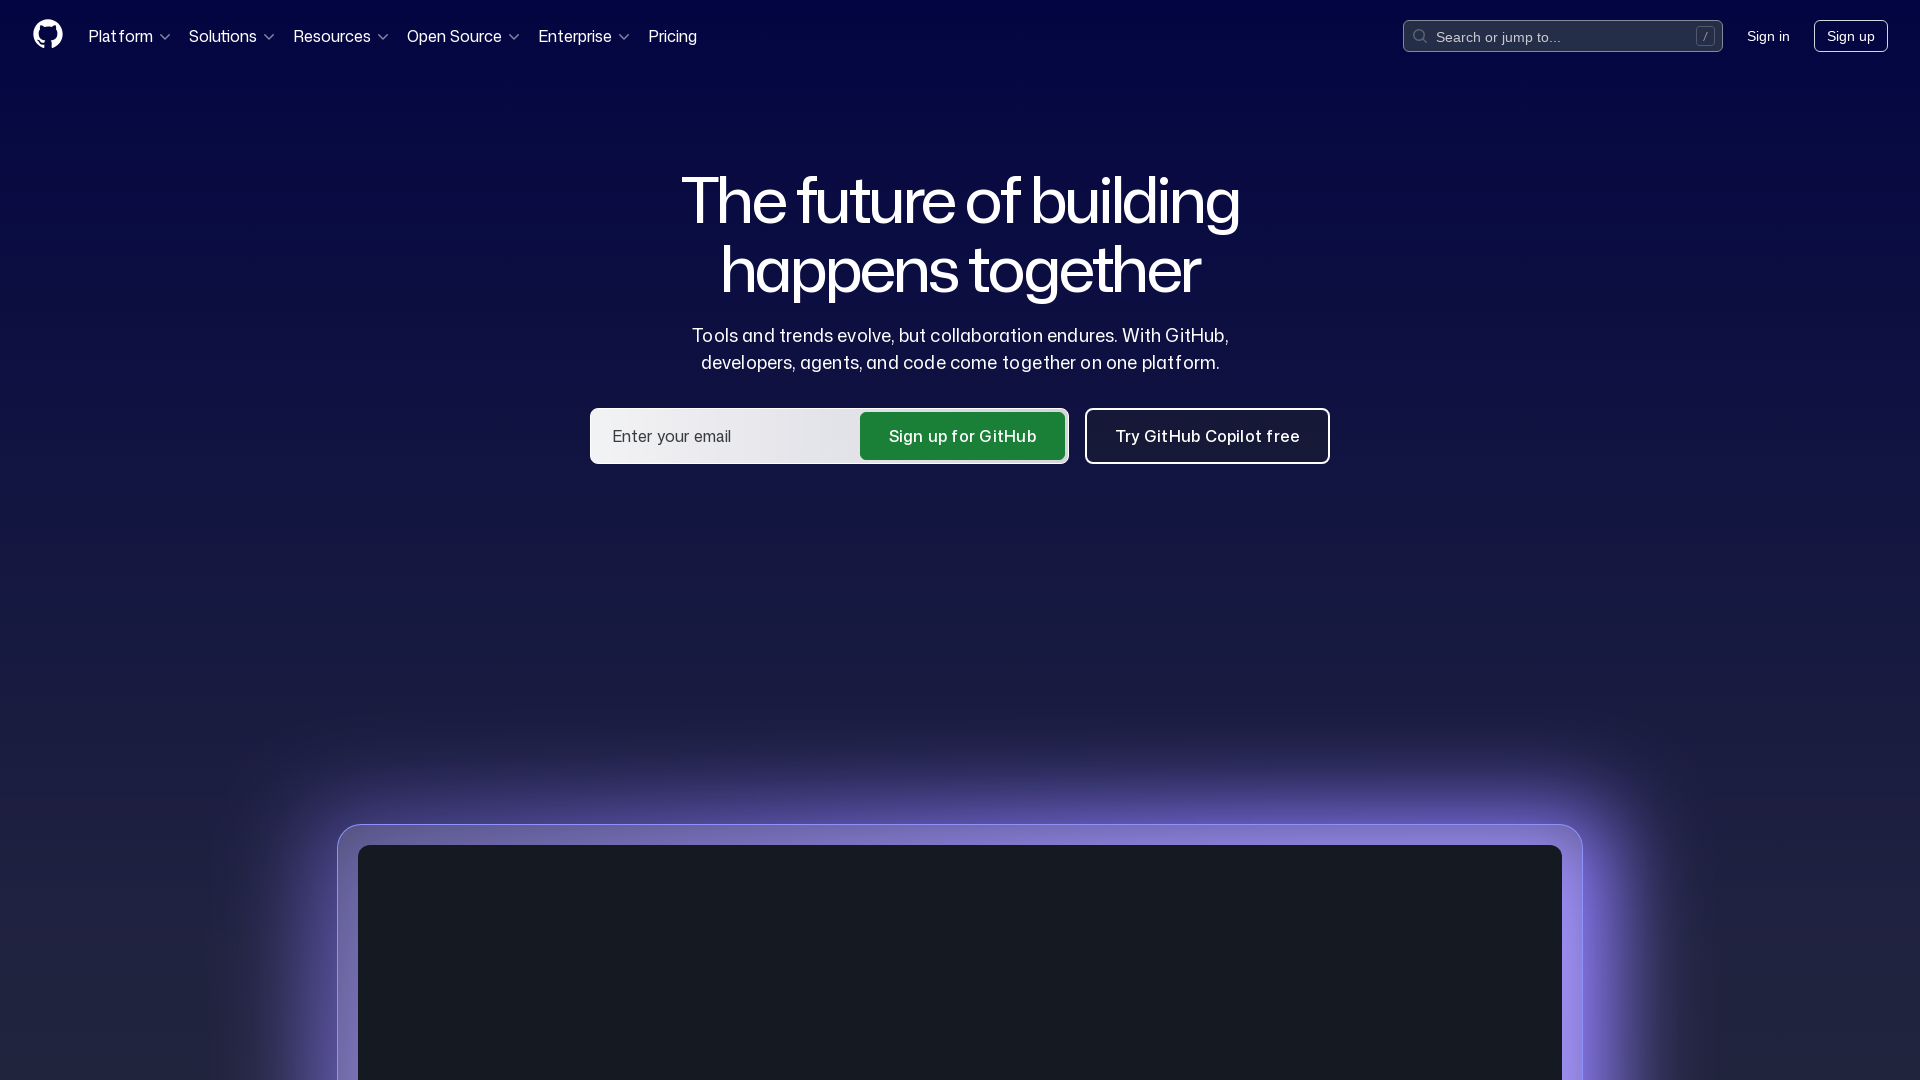

Homepage loaded after navigation back
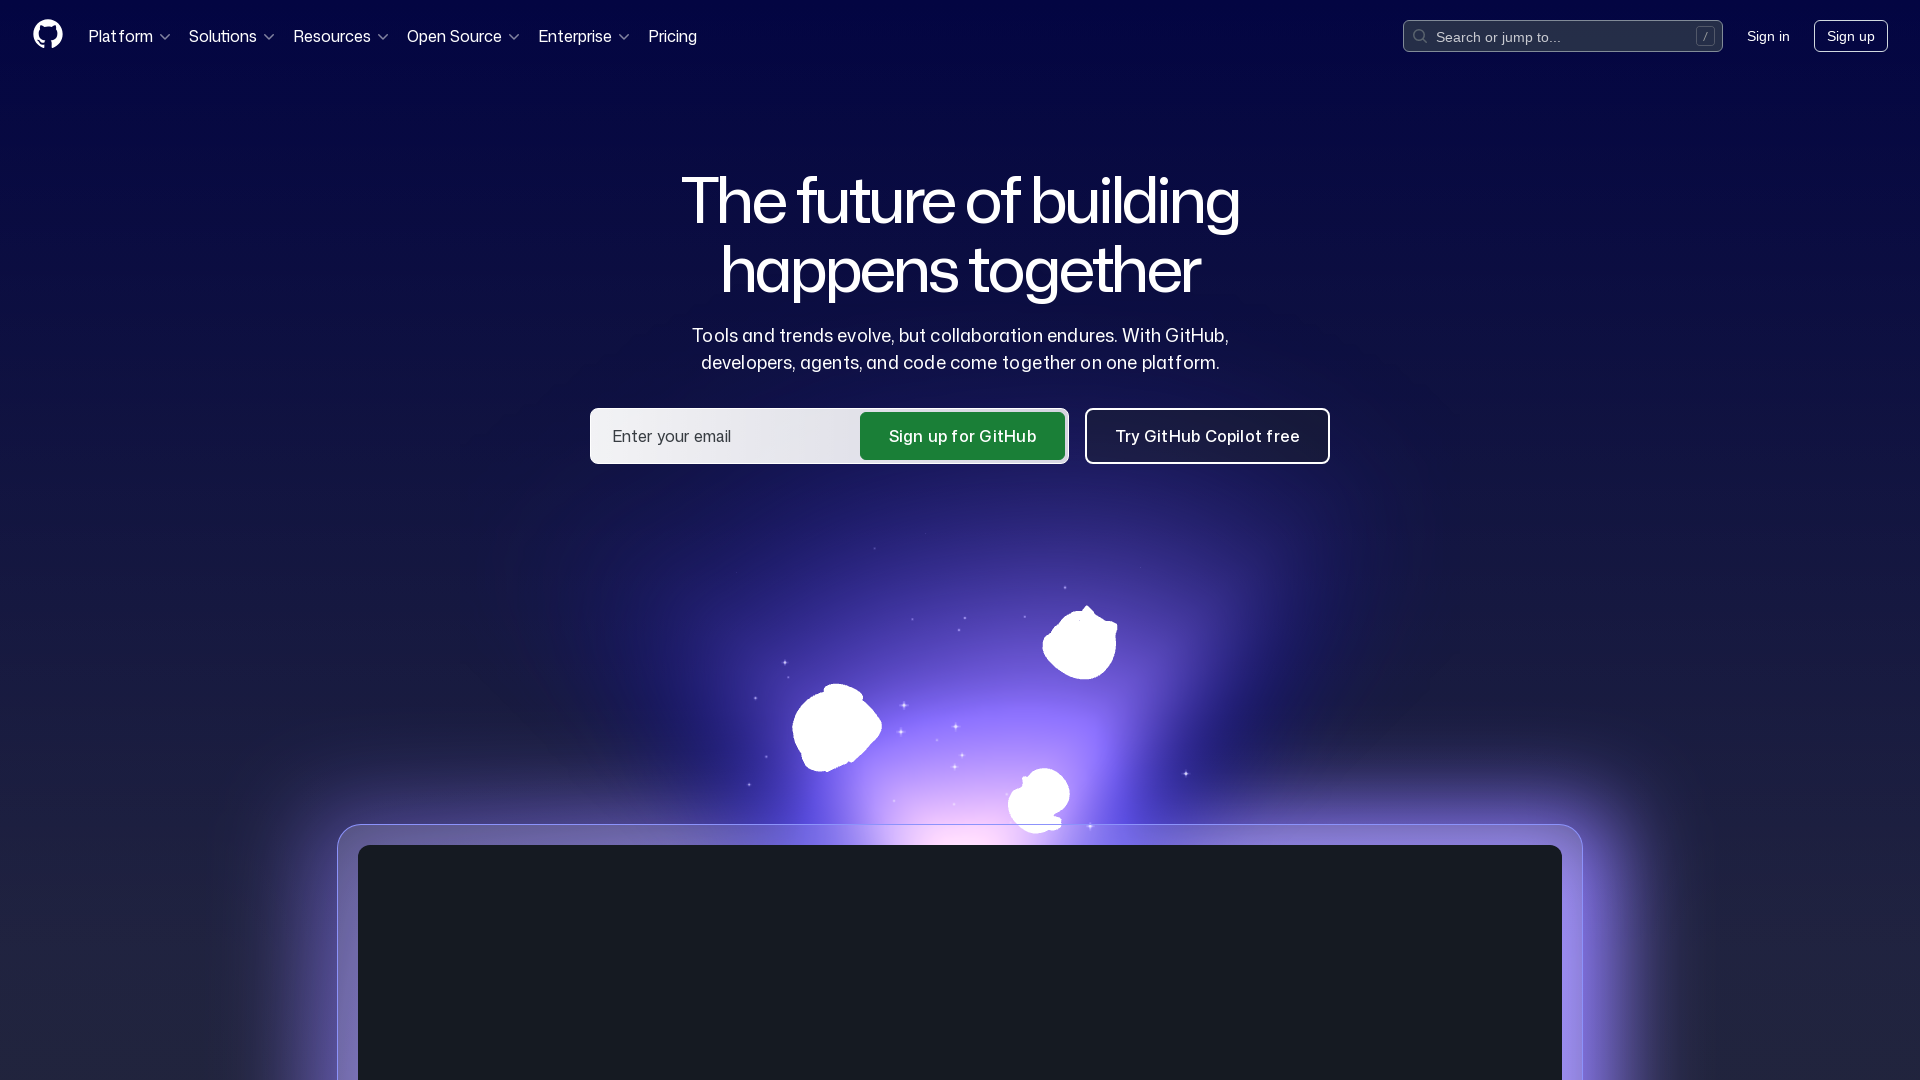

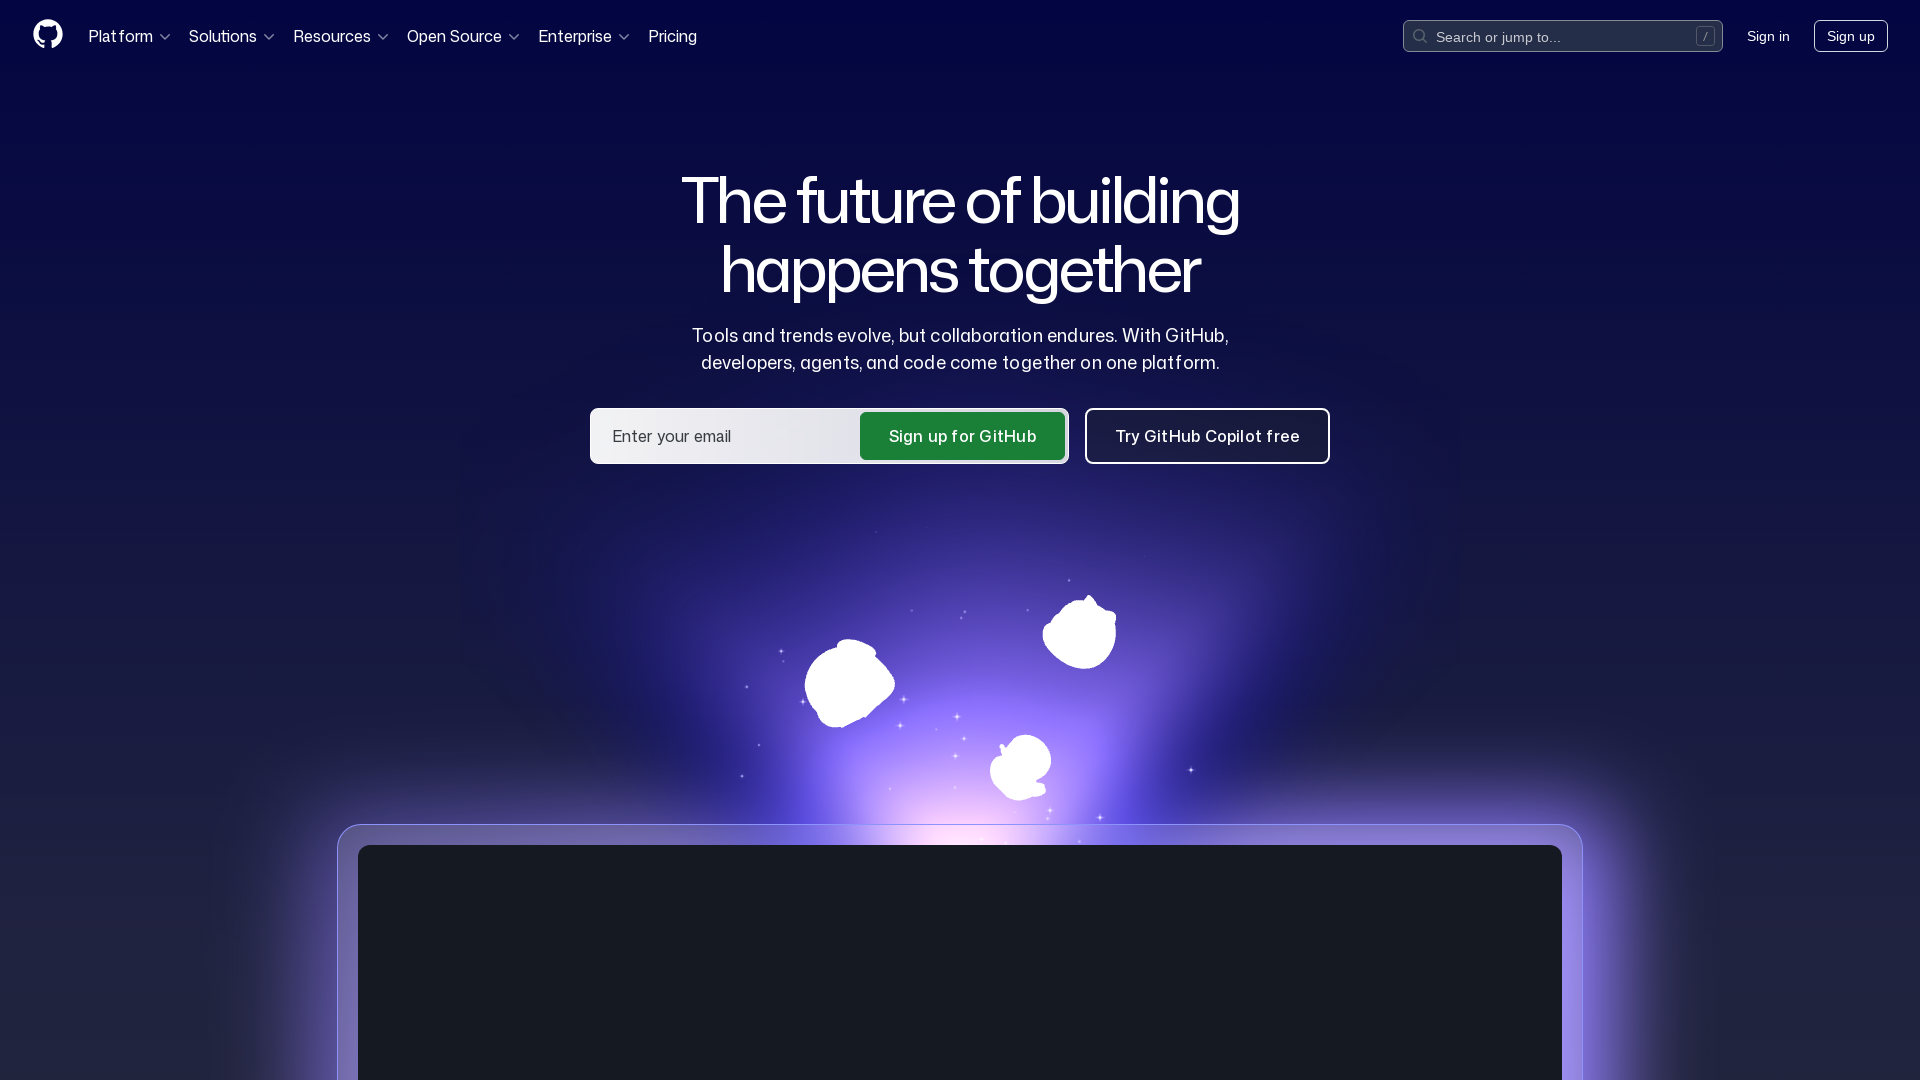